Tests dropdown handling on a registration form by selecting various options from the Skills dropdown and validating that dropdown options are in sorted order

Starting URL: http://demo.automationtesting.in/Register.html

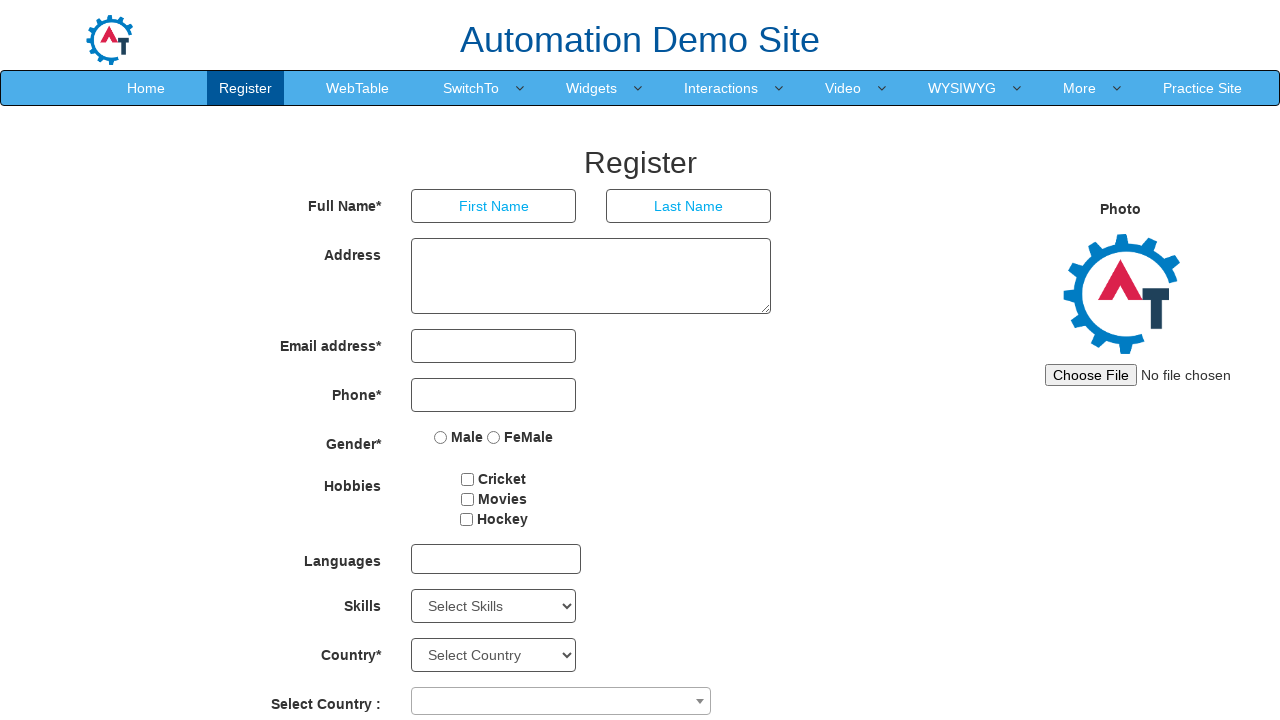

Located the Skills dropdown element
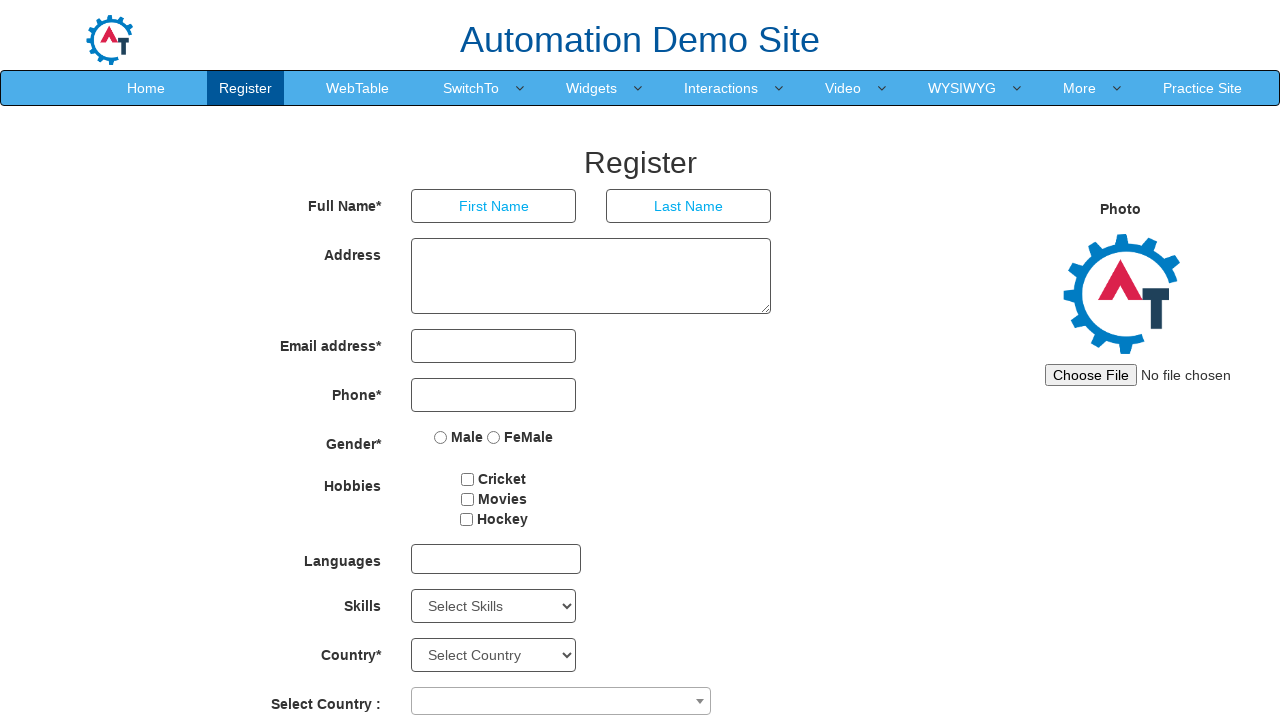

Retrieved all options from the Skills dropdown
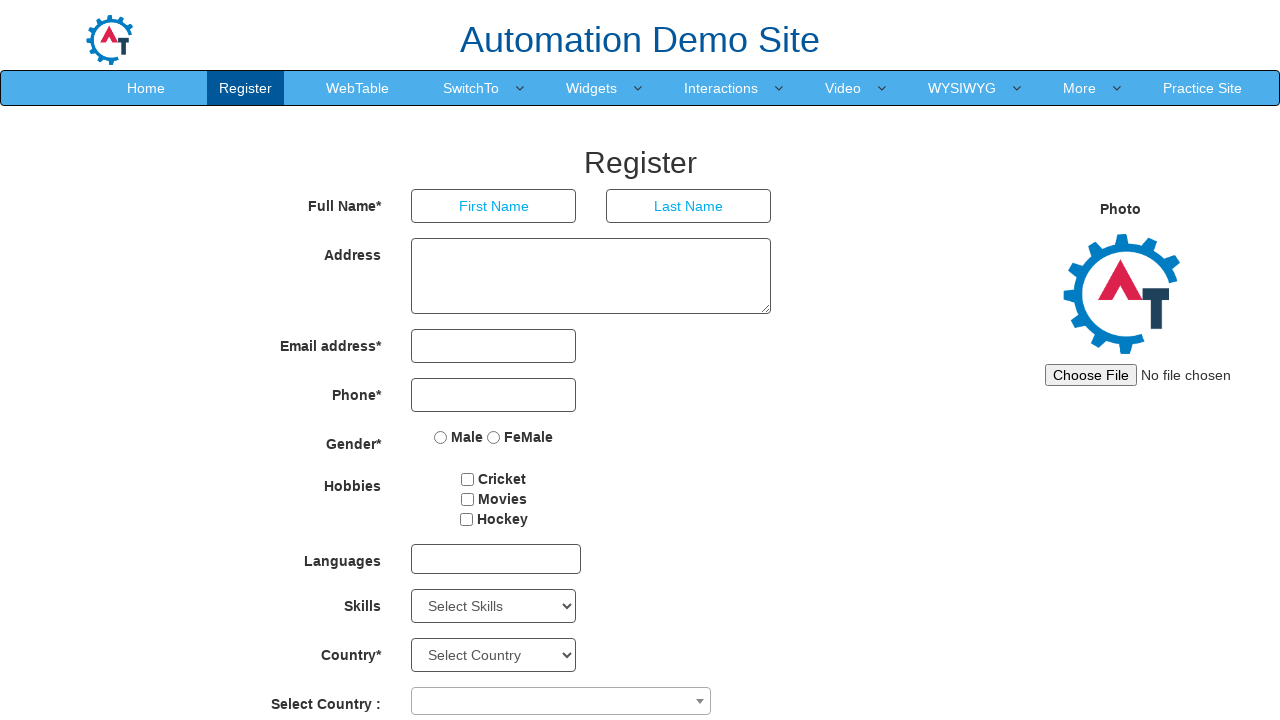

Extracted skill names from all dropdown options
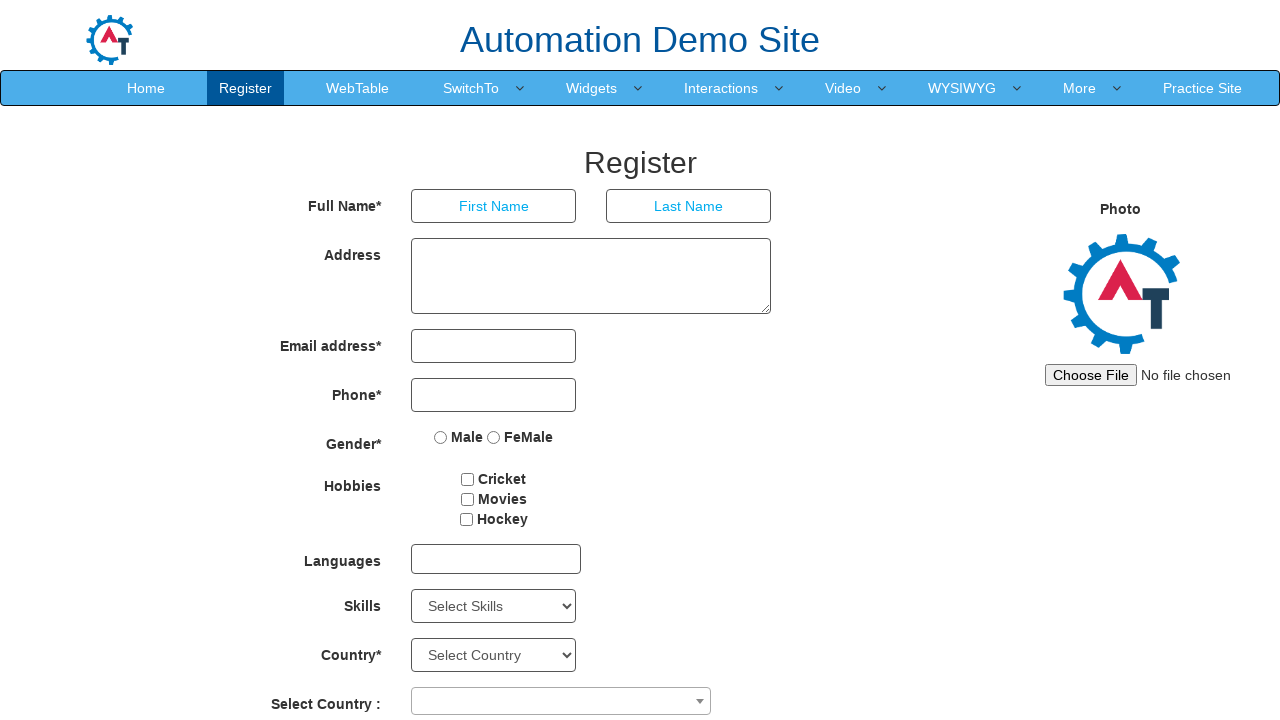

Selected 5th option from Skills dropdown by index on #Skills
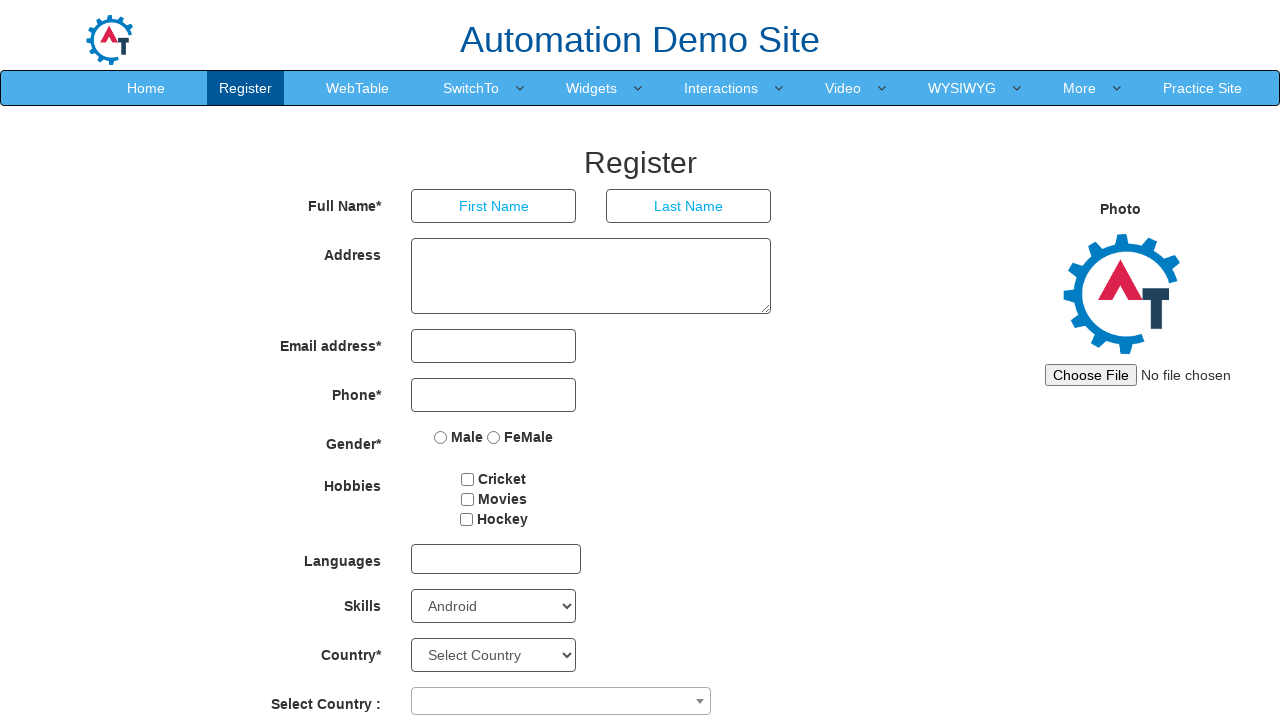

Selected 'Backup Management' from Skills dropdown by value on #Skills
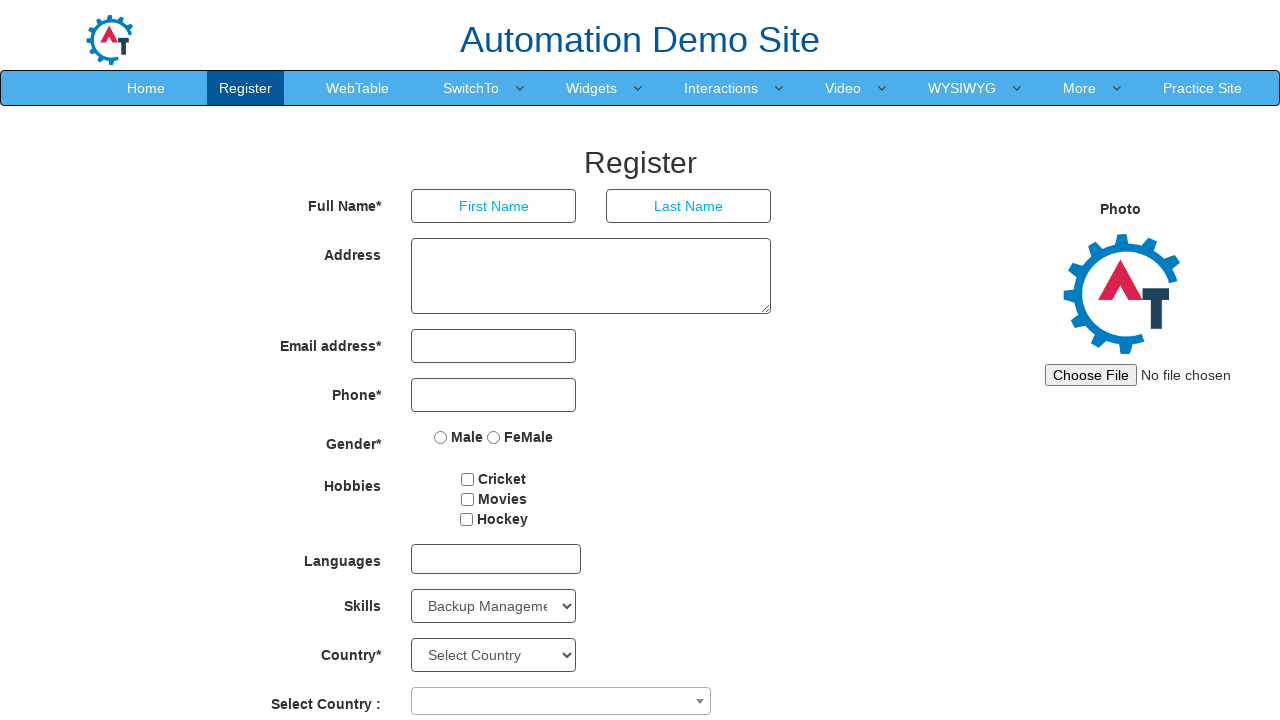

Selected 'Analytics' from Skills dropdown by visible text on #Skills
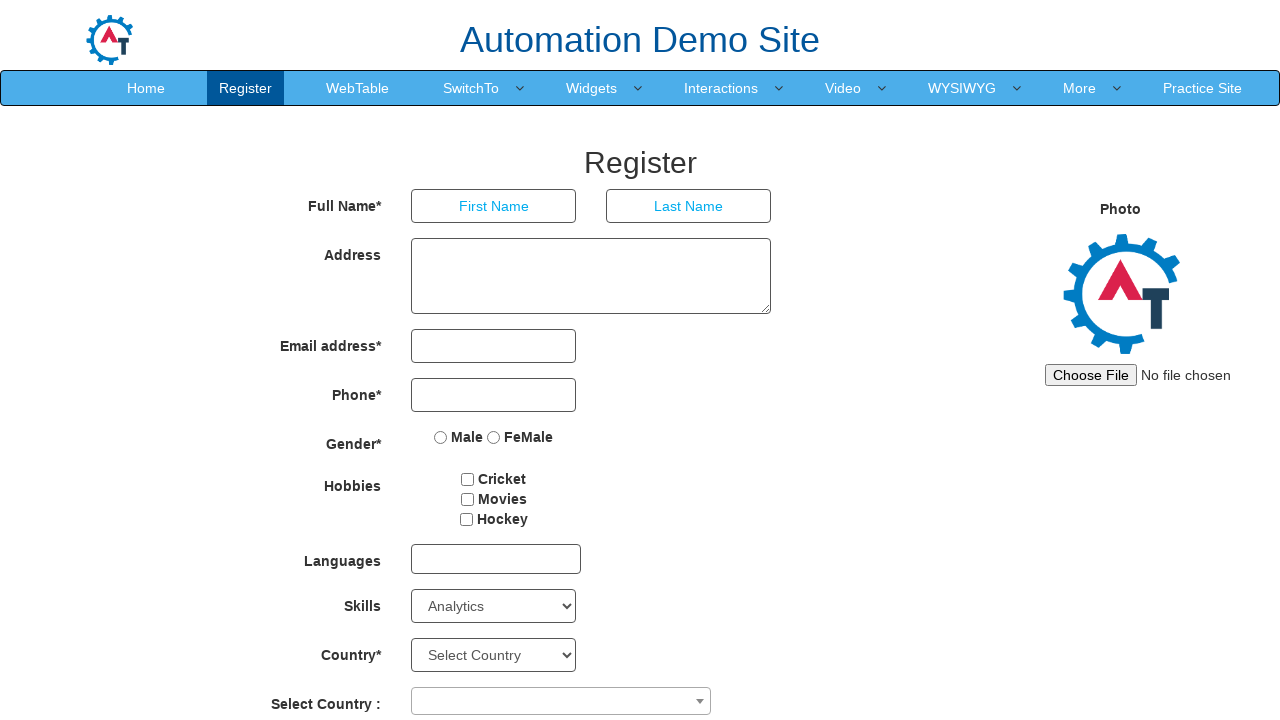

Located the day dropdown element
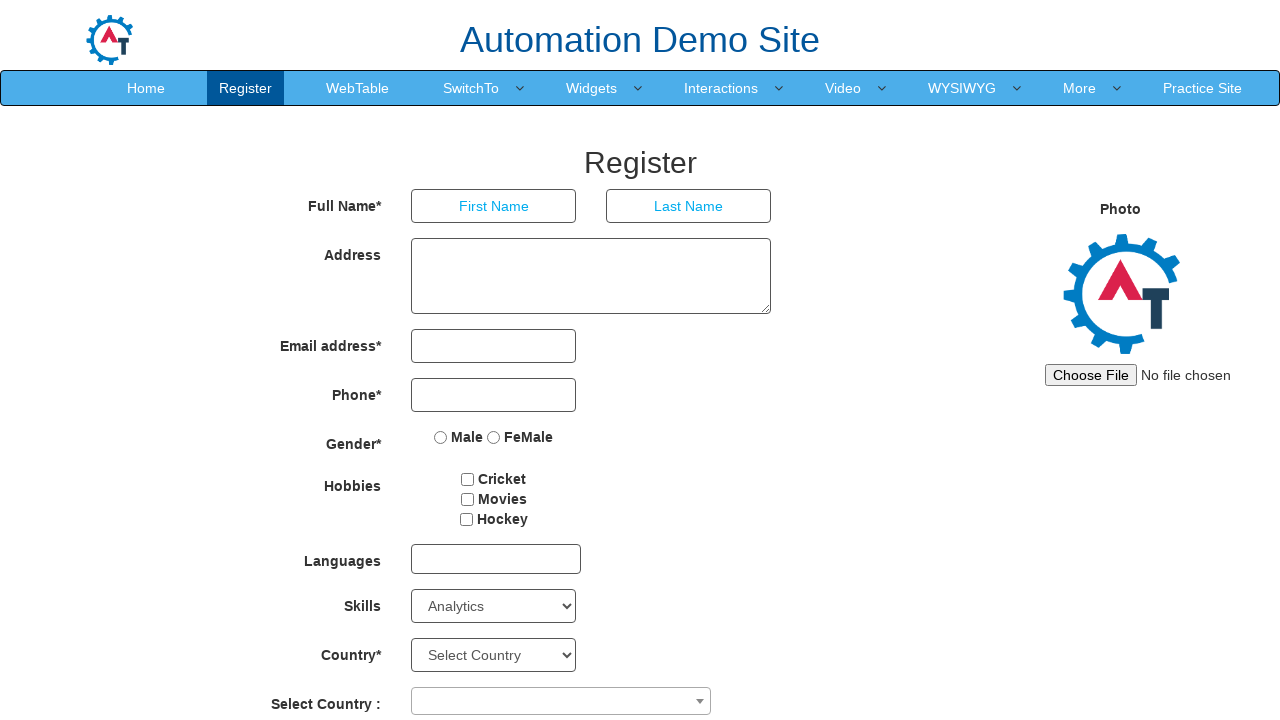

Retrieved all options from the day dropdown
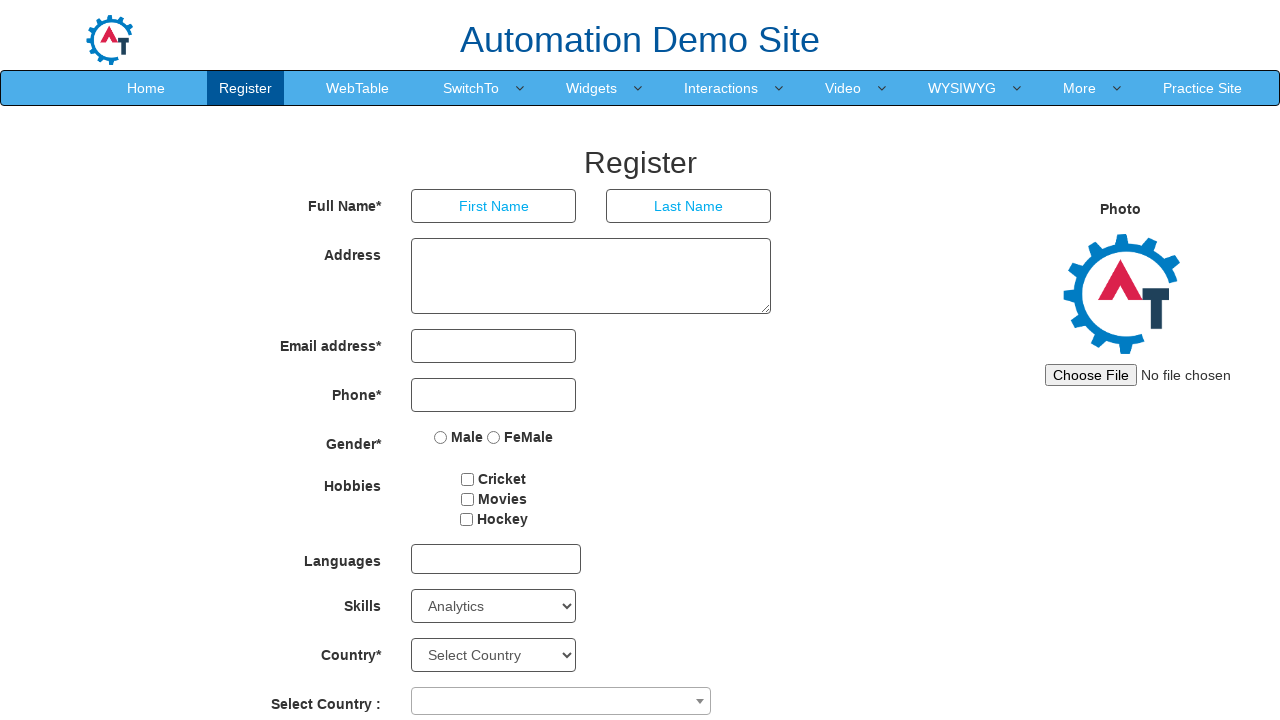

Extracted numeric day values from dropdown options
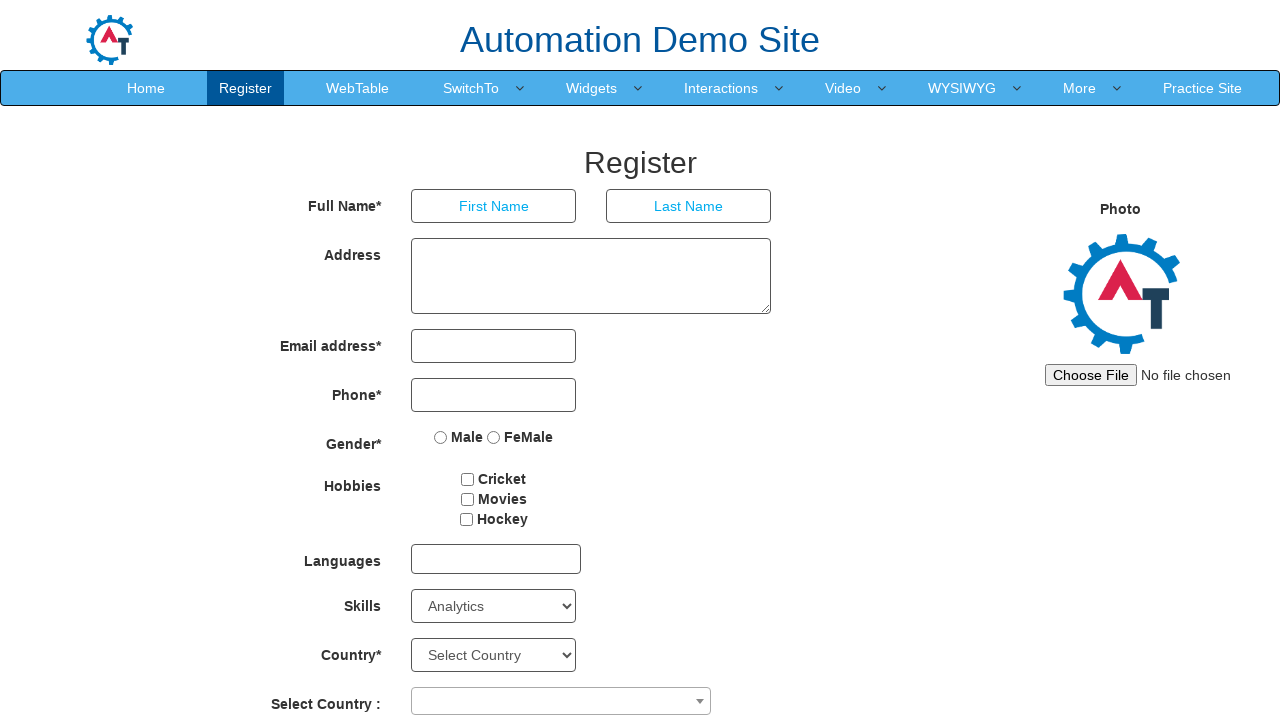

Validated day dropdown sorting - is_sorted: True
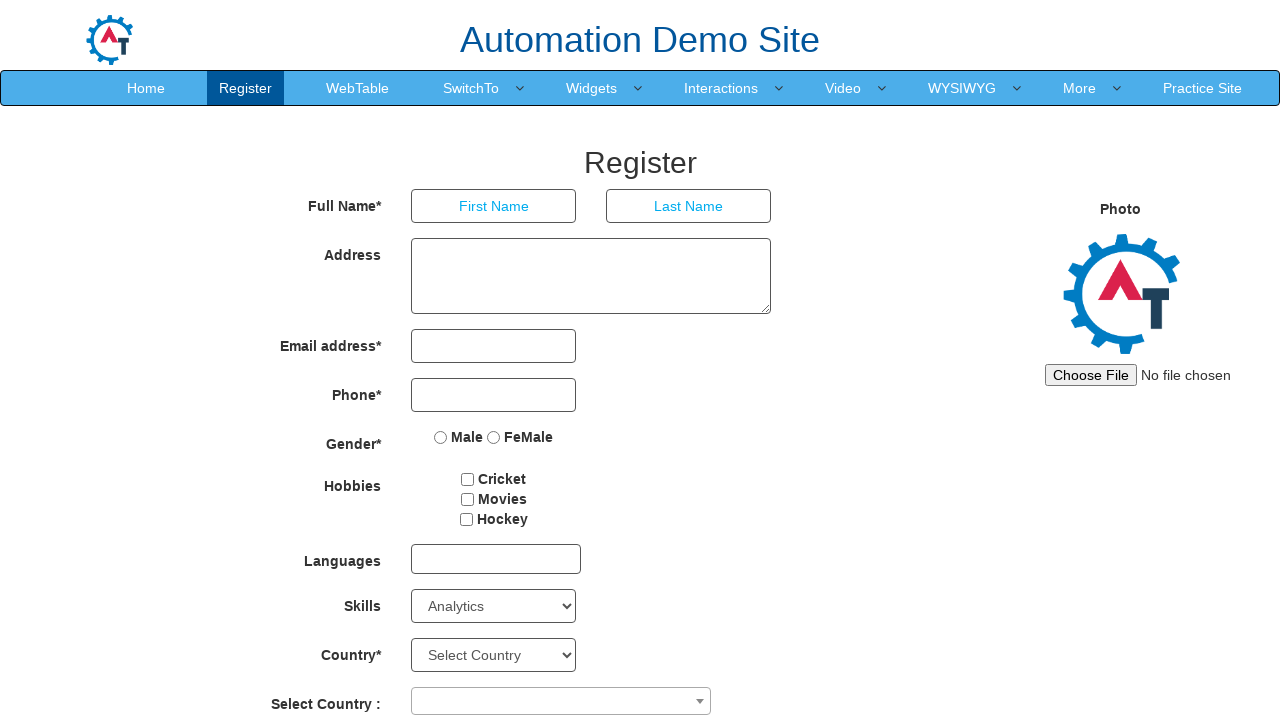

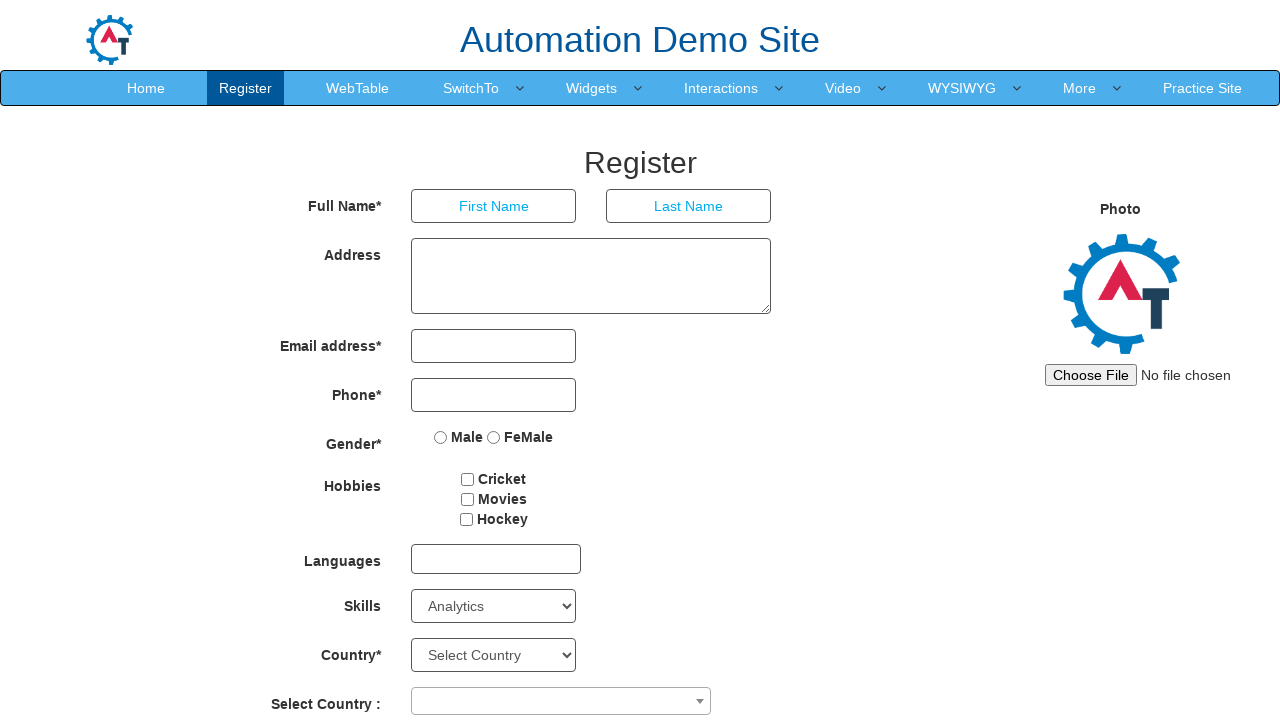